Tests hover functionality by moving mouse over the third image and verifying that the associated text becomes visible

Starting URL: http://the-internet.herokuapp.com/hovers

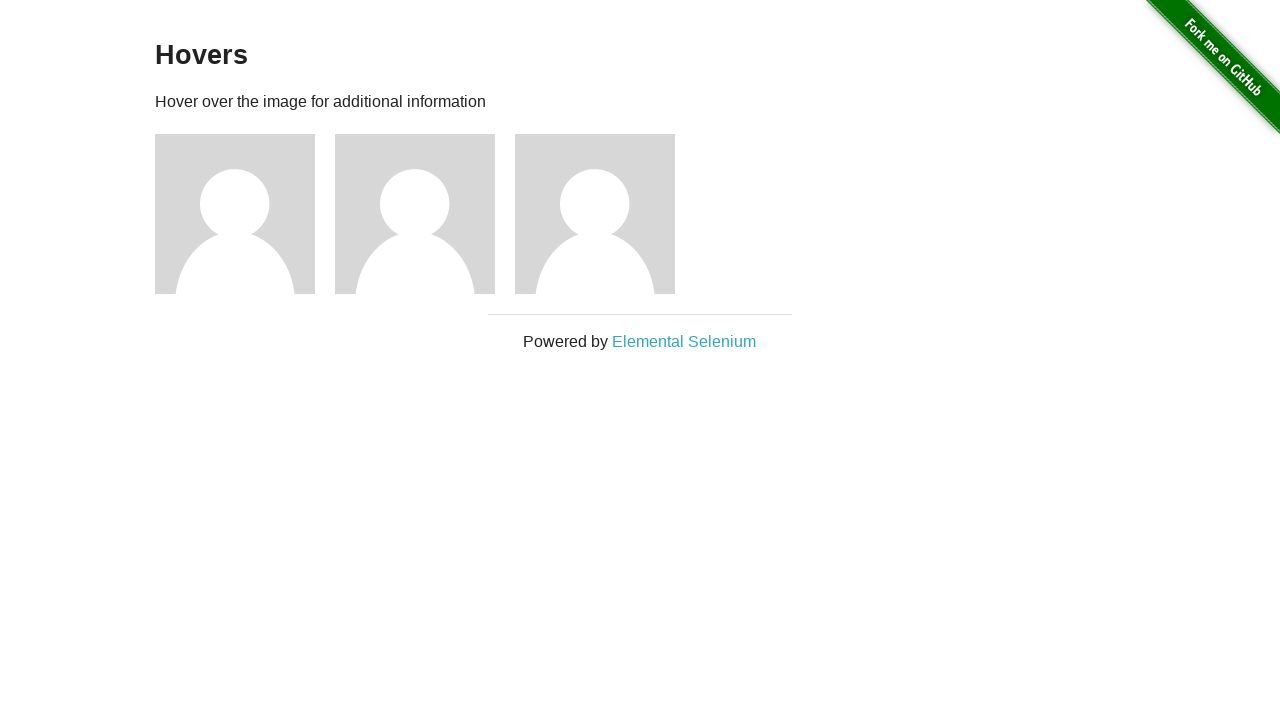

Located the third image element using XPath
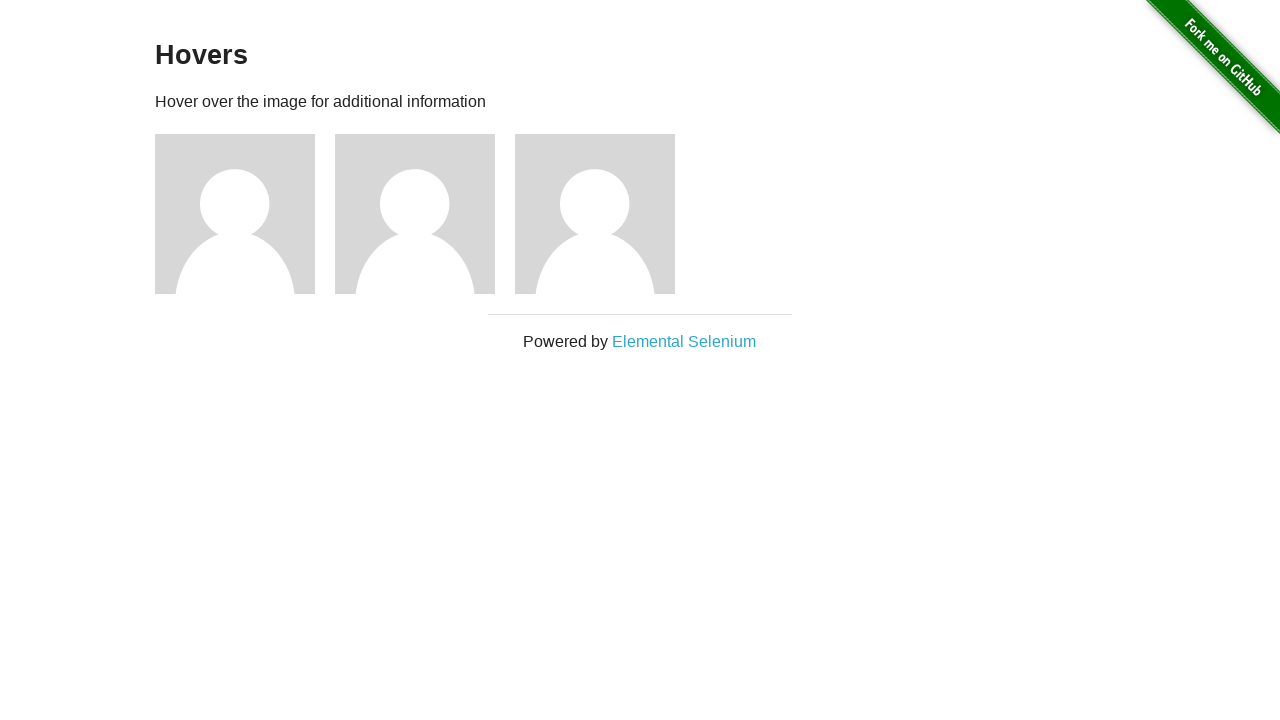

Hovered mouse over the third image at (595, 214) on xpath=//h5[.='name: user3']/../preceding-sibling::img
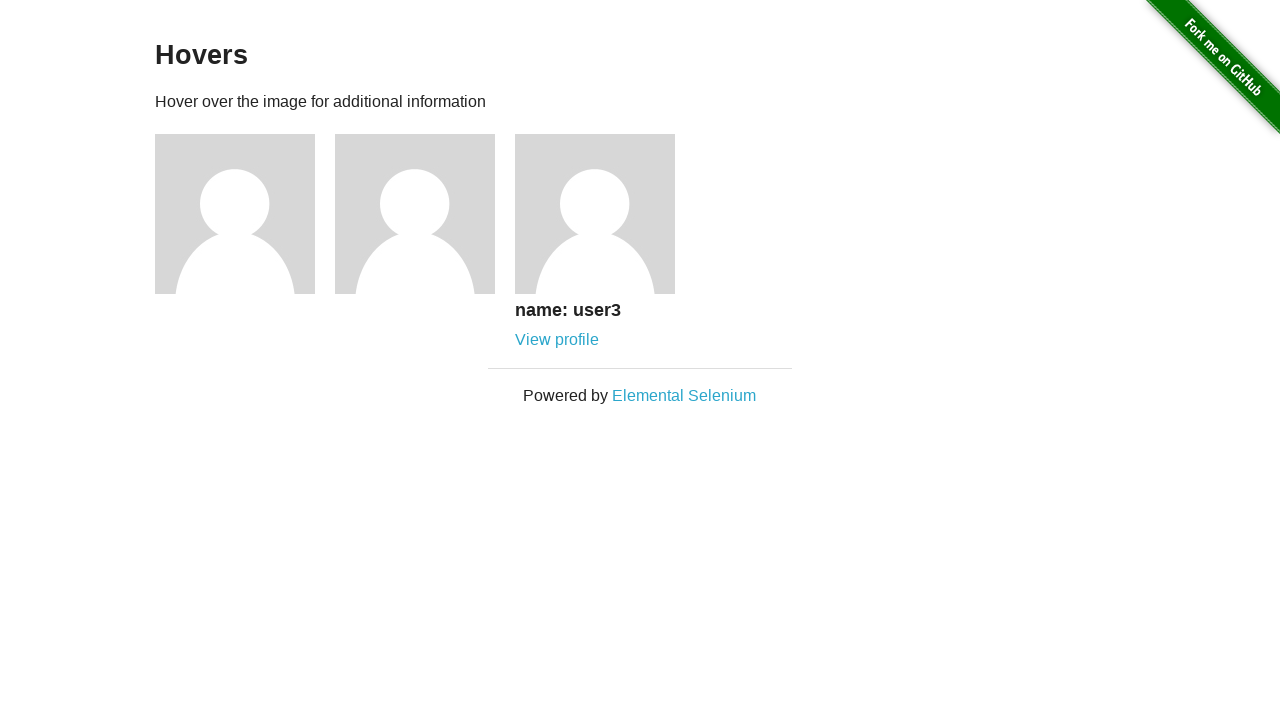

Located the text element for the third image
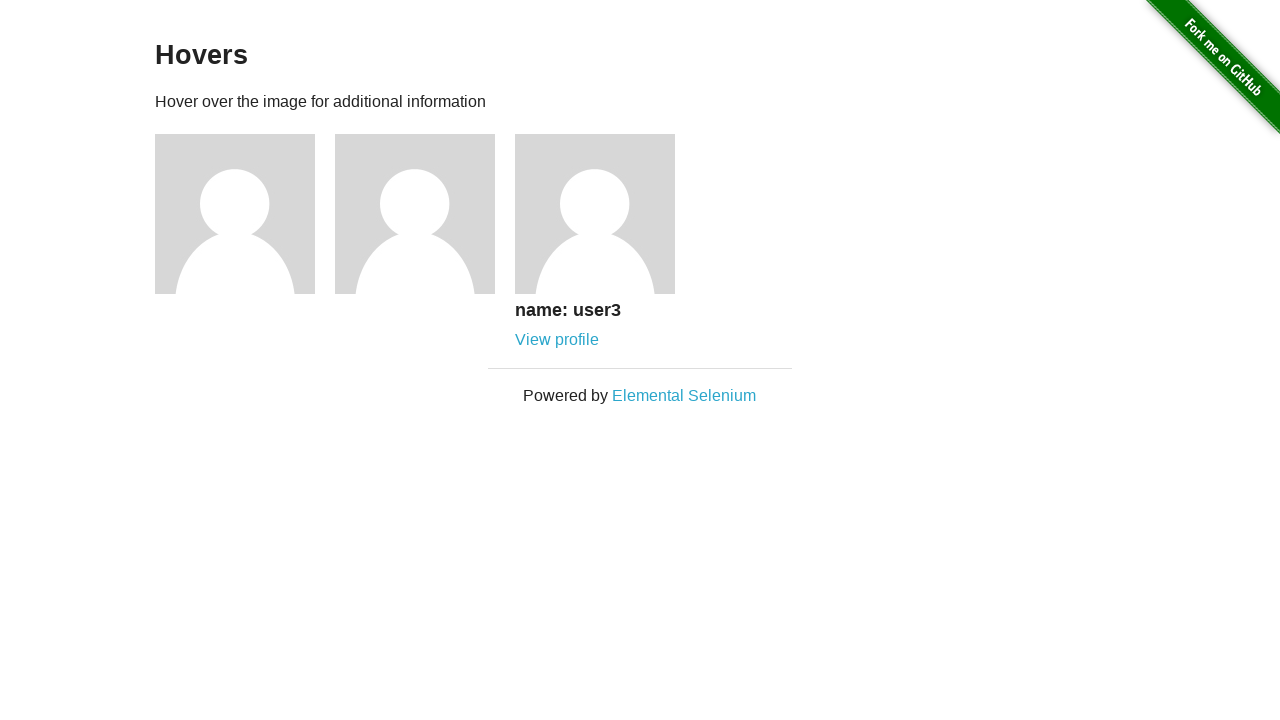

Verified that the image text is visible after hovering
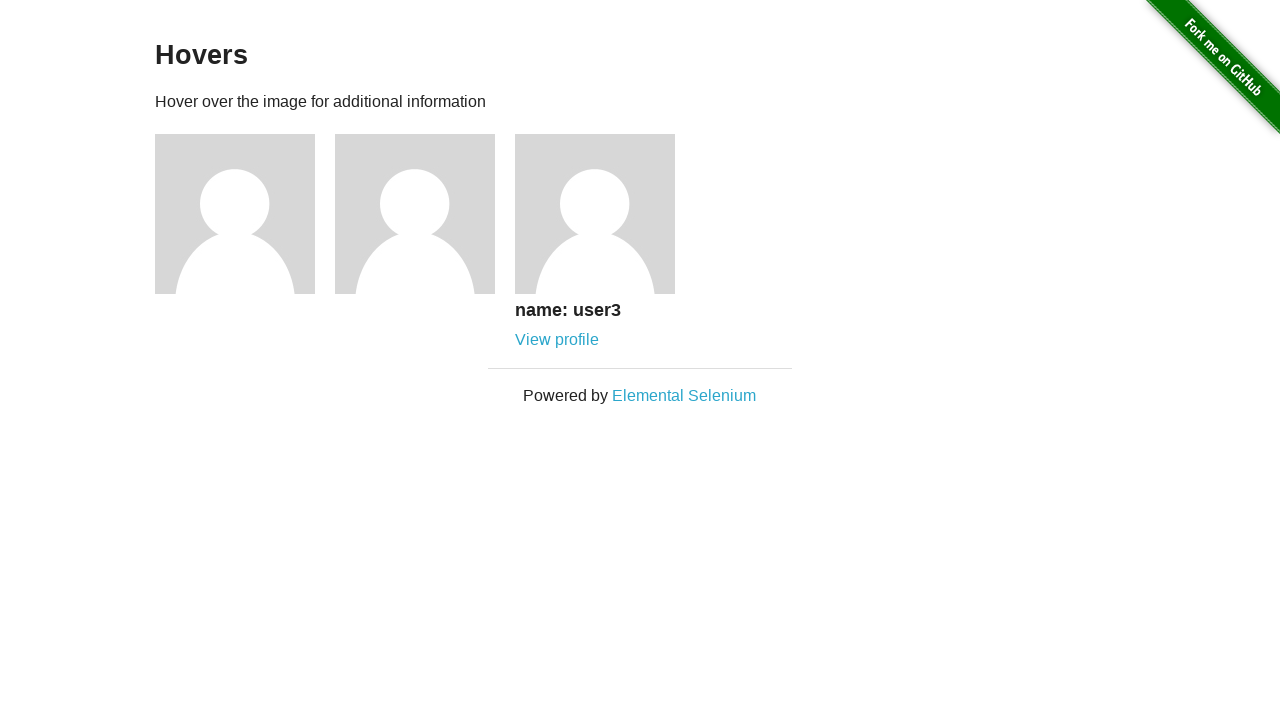

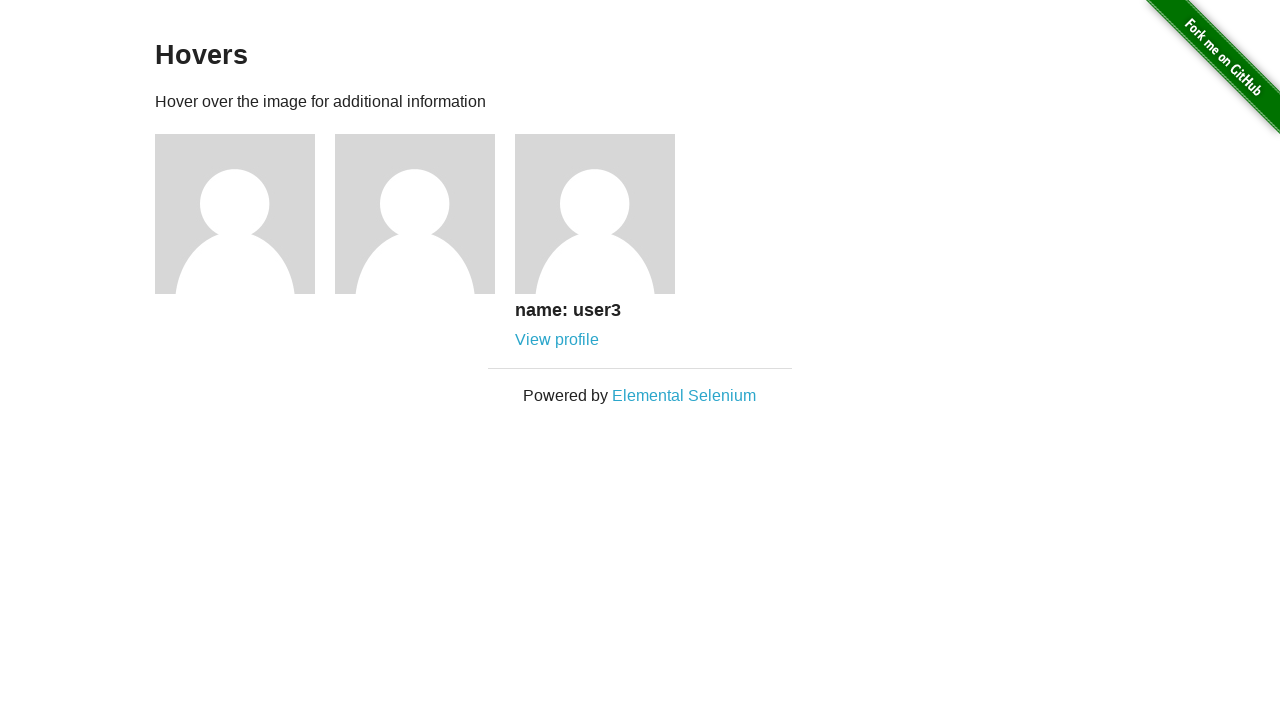